Tests dynamic controls page by finding a checkbox, clicking it to select, verifying selection state, then clicking again to uncheck and verifying the unchecked state.

Starting URL: https://v1.training-support.net/selenium/dynamic-controls

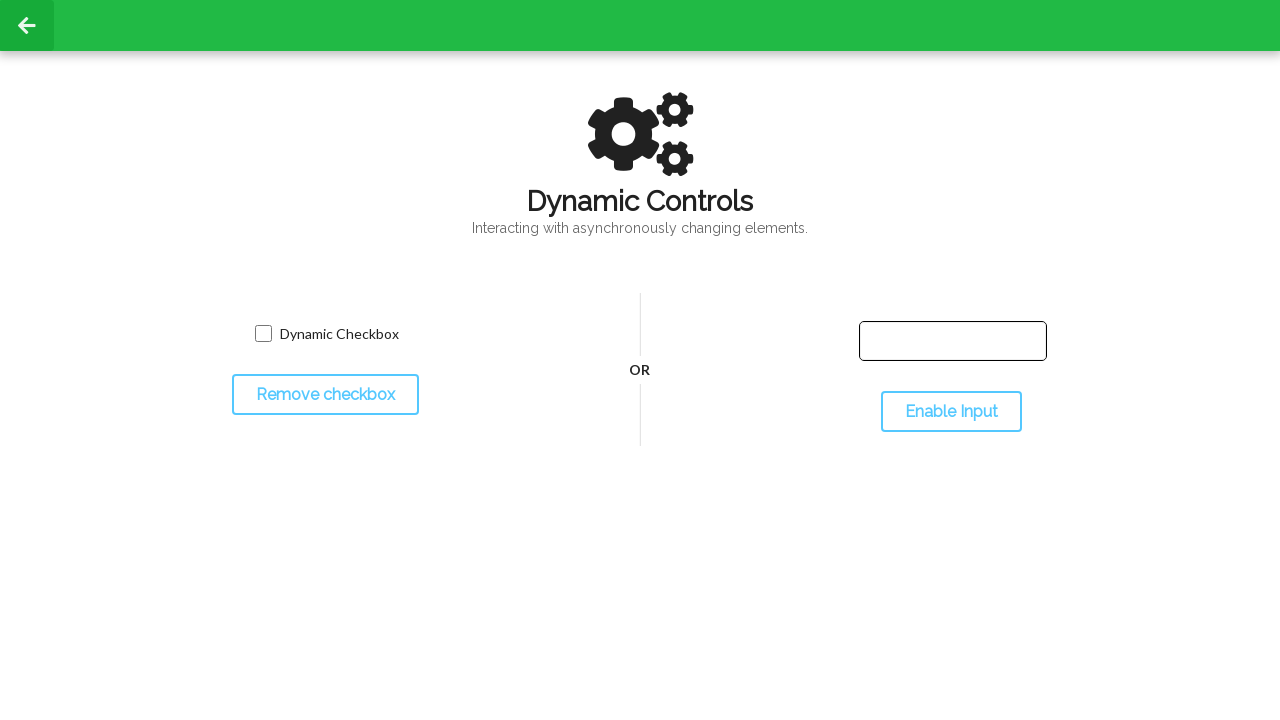

Navigated to dynamic controls page
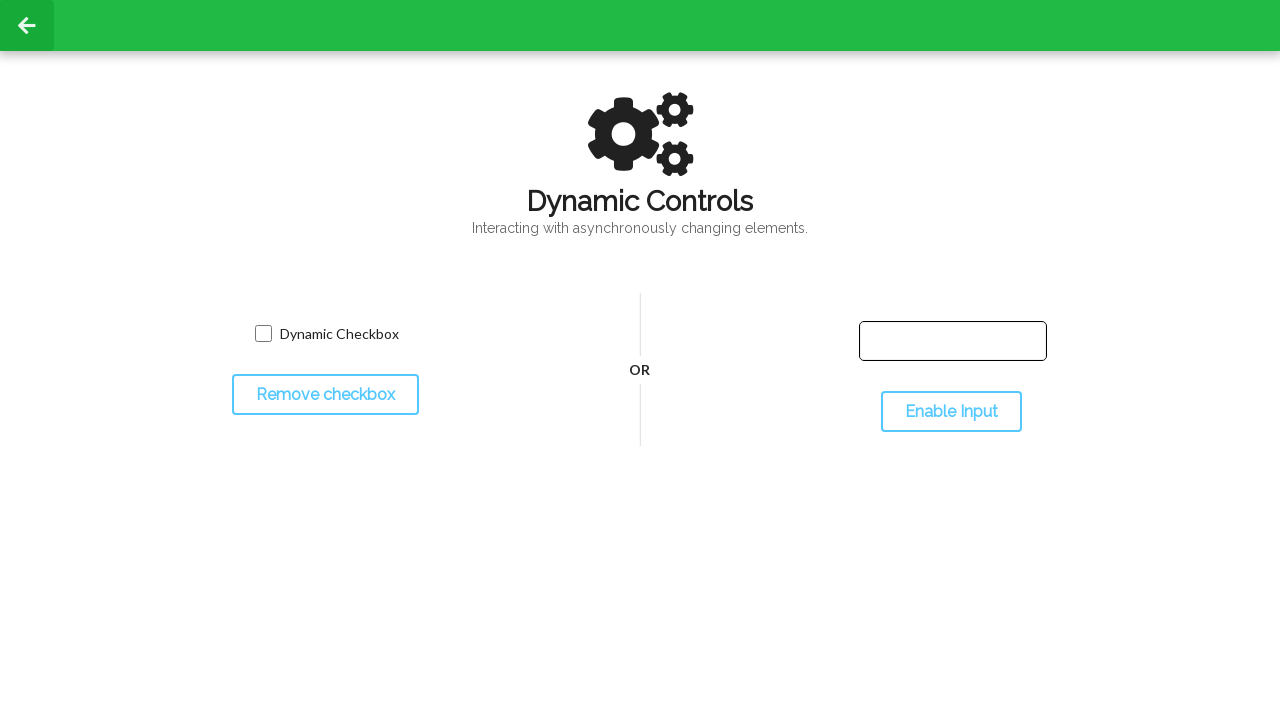

Clicked checkbox to select it at (263, 334) on input.willDisappear
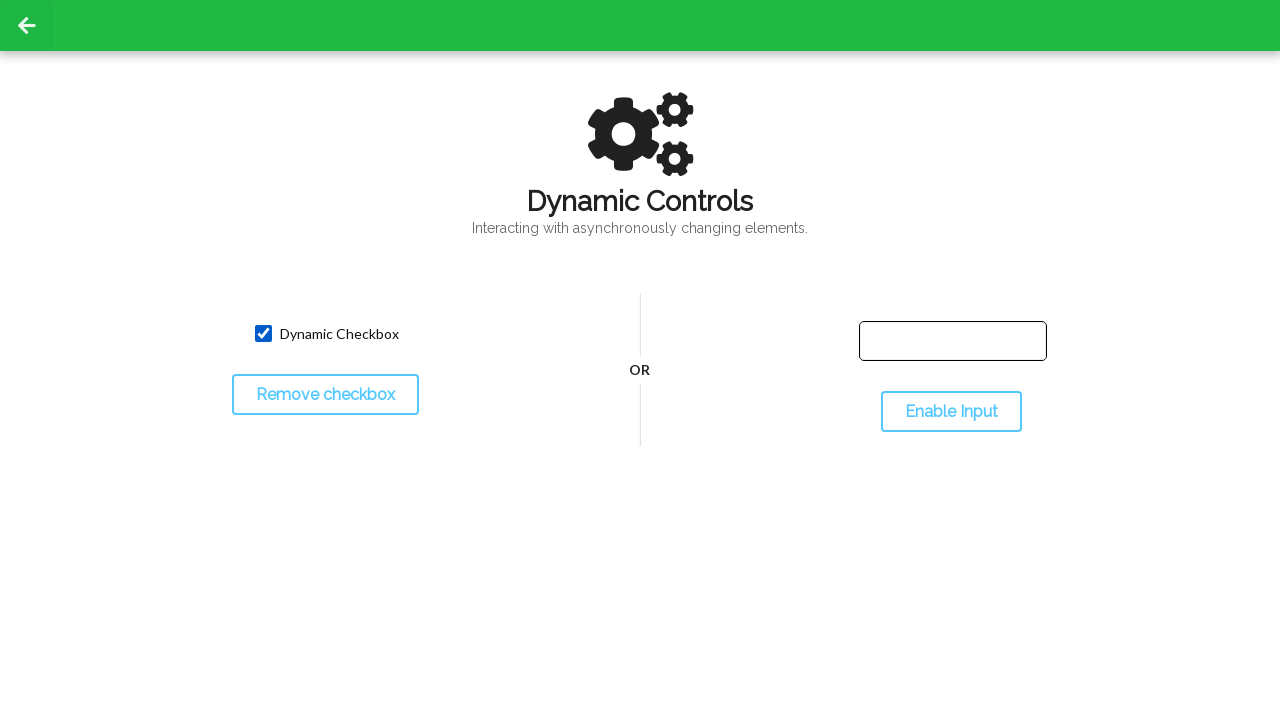

Verified checkbox is selected
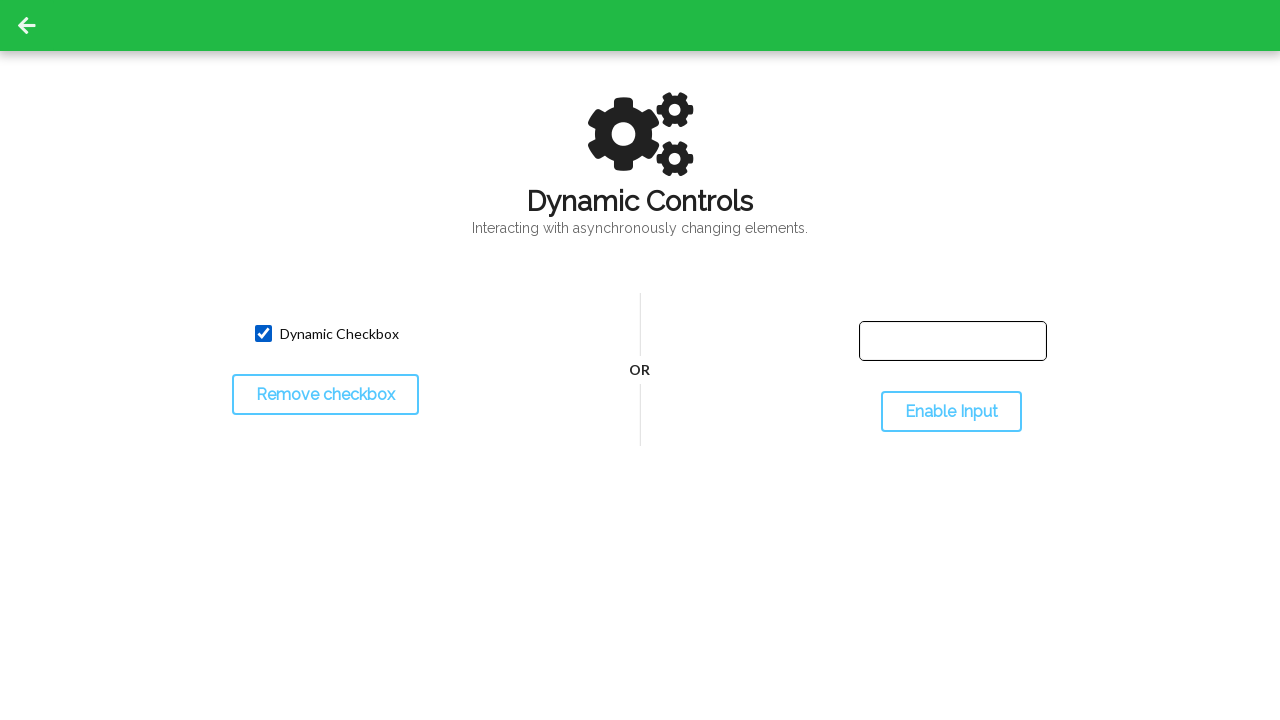

Clicked checkbox to uncheck it at (263, 334) on input.willDisappear
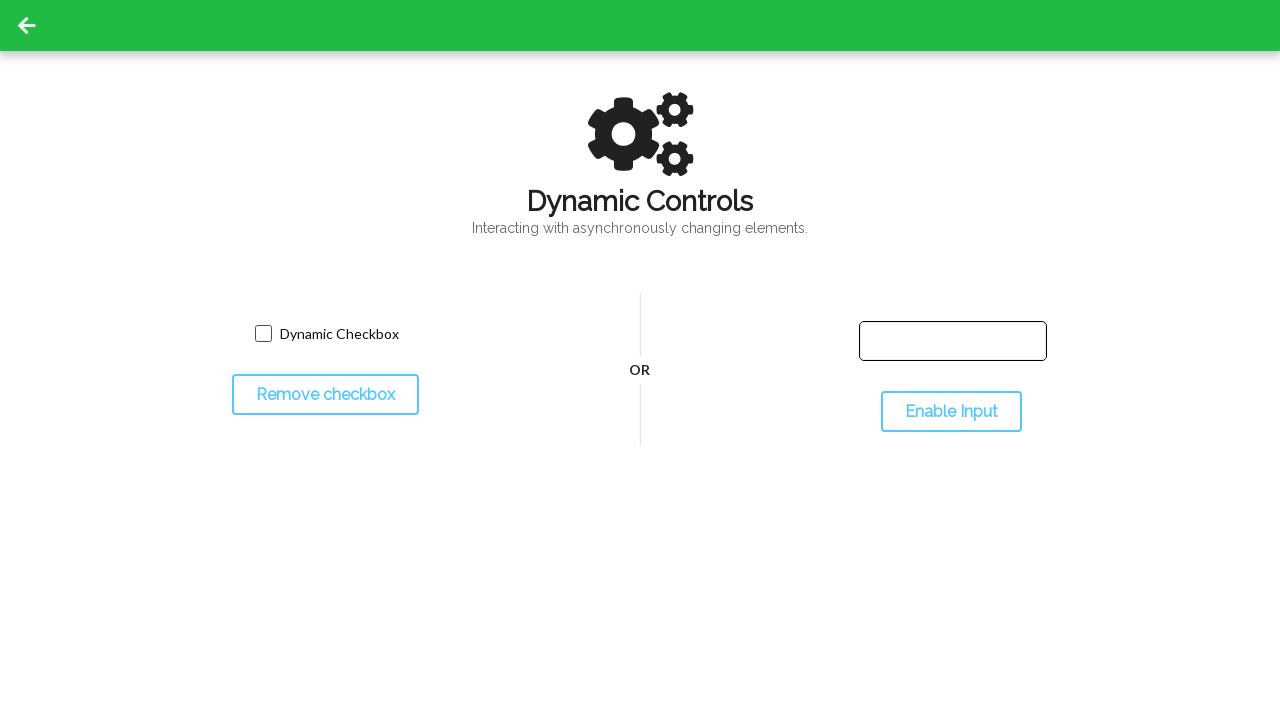

Verified checkbox is unchecked
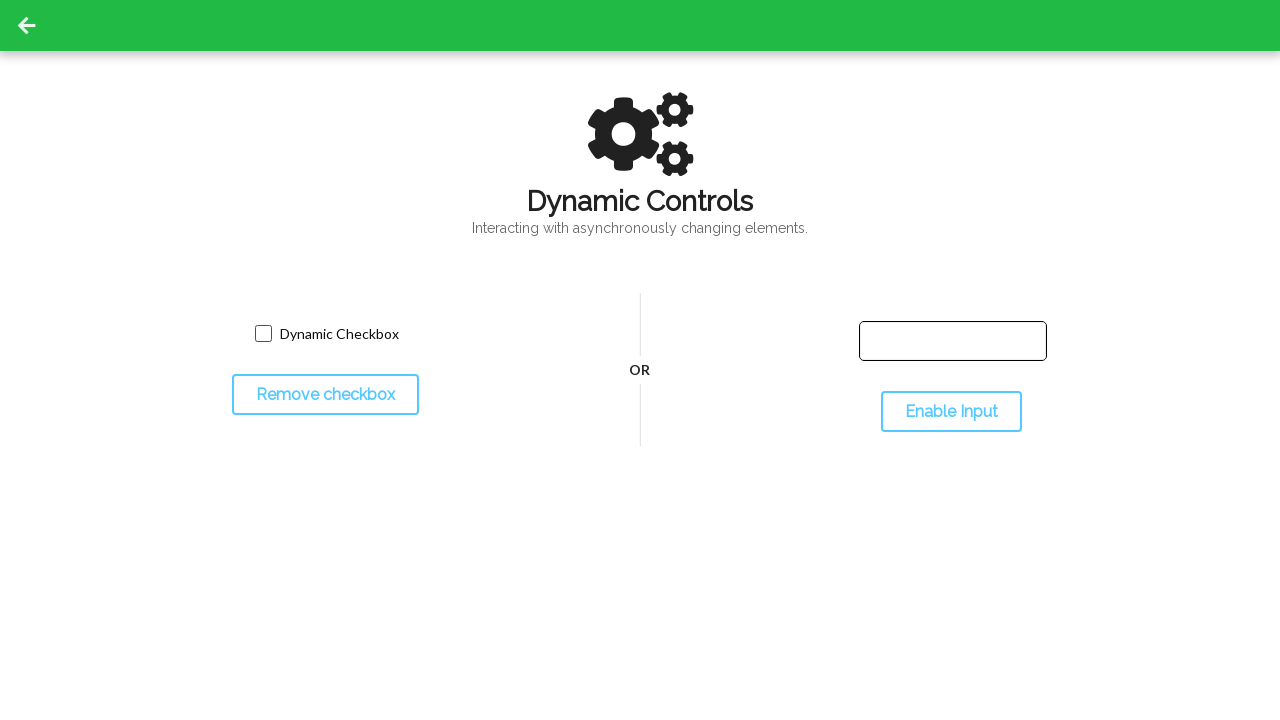

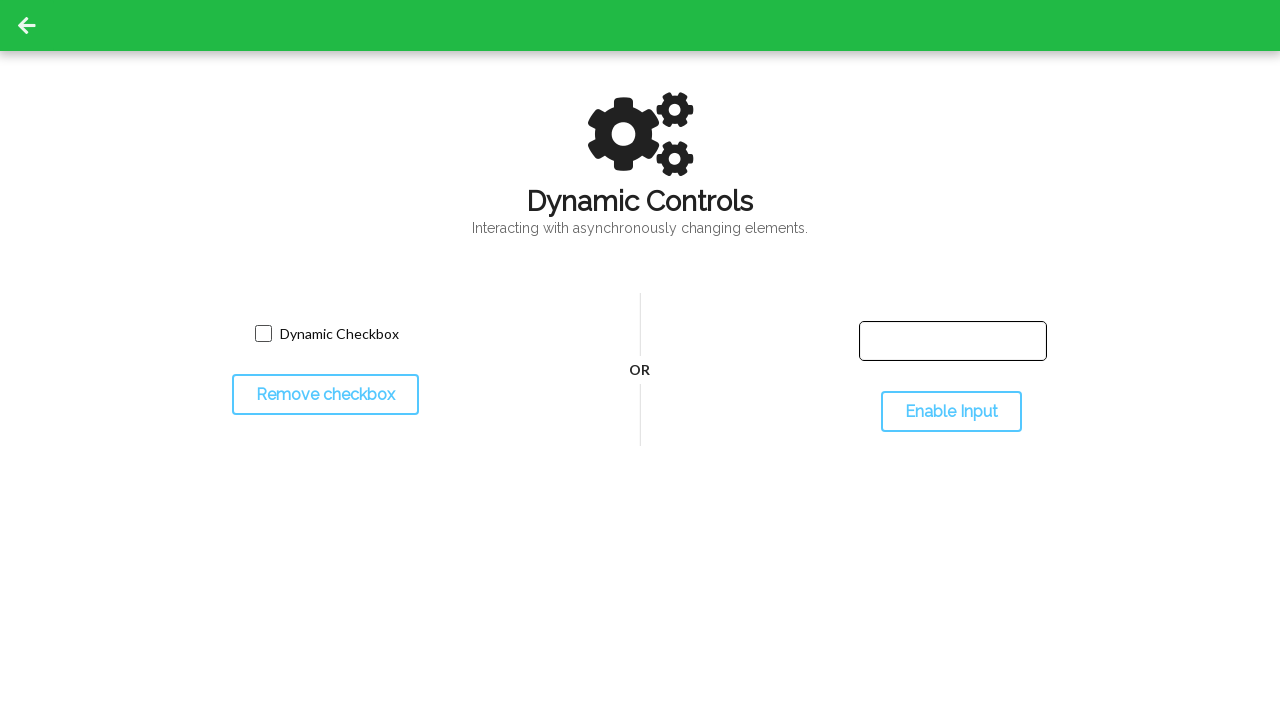